Tests a form that calculates the sum of two numbers displayed on the page and selects the result from a dropdown menu

Starting URL: http://suninjuly.github.io/selects1.html

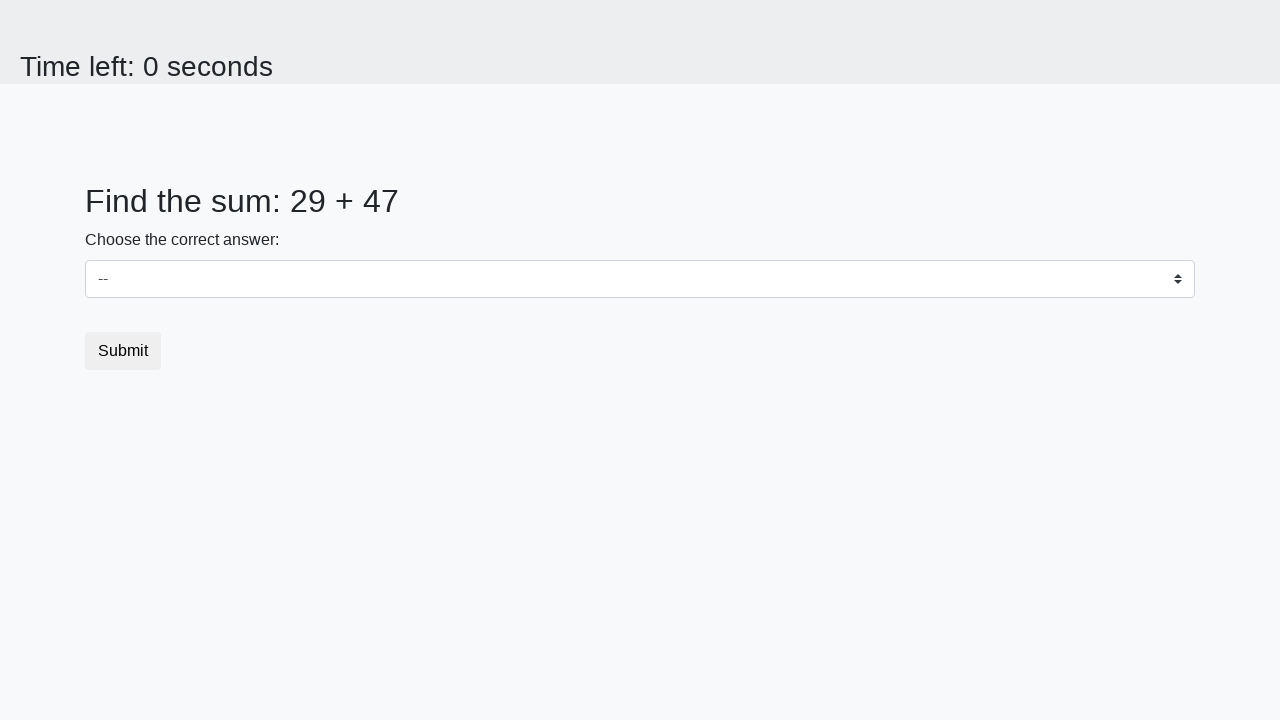

Retrieved first number from the page
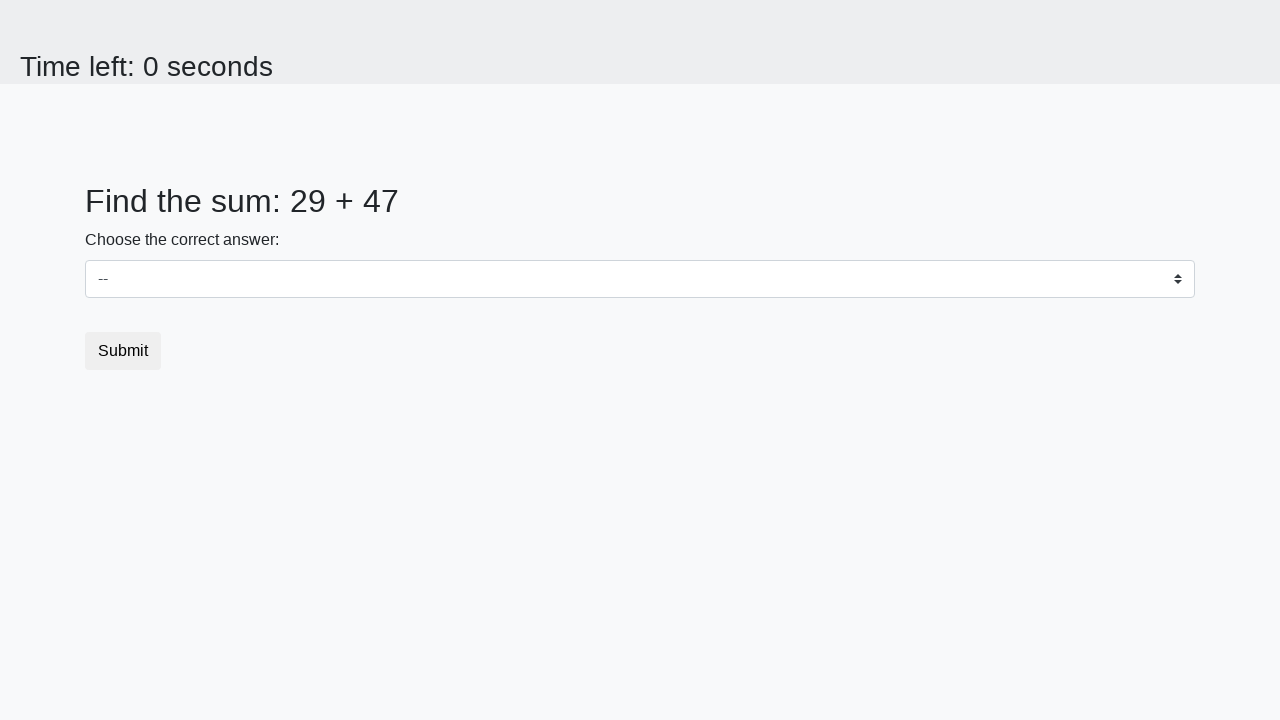

Retrieved second number from the page
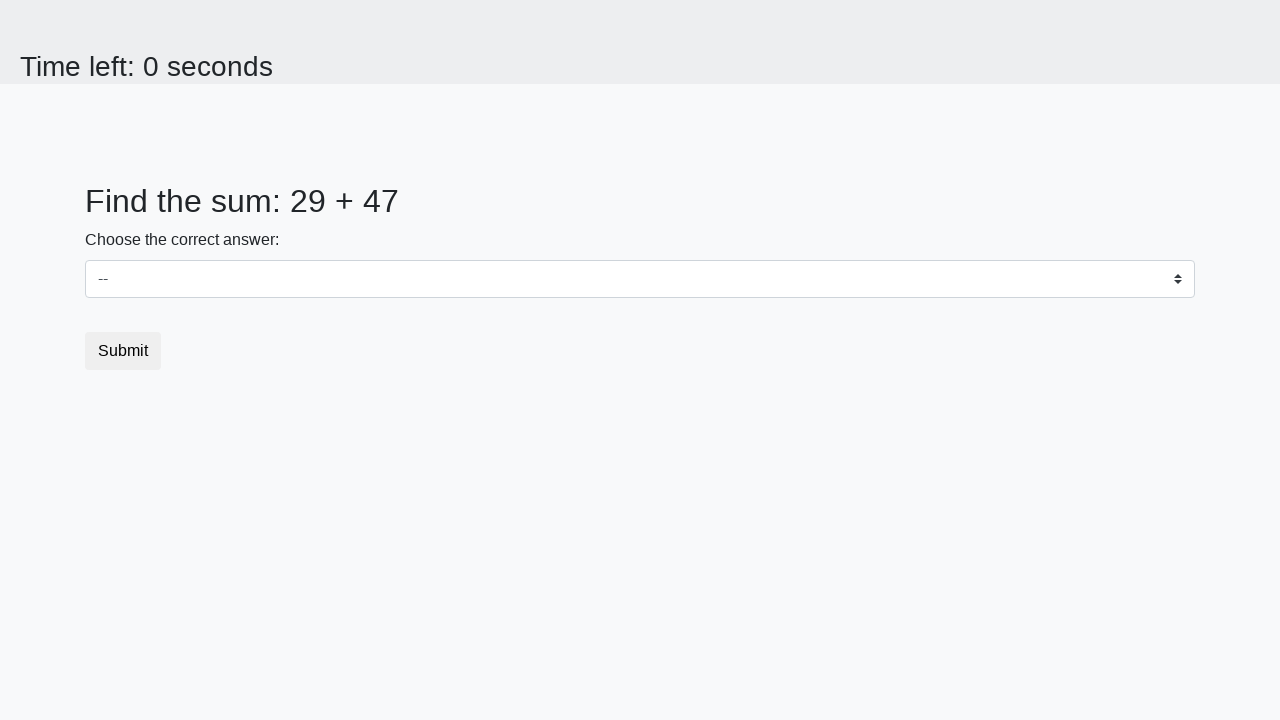

Calculated sum of 29 + 47 = 76
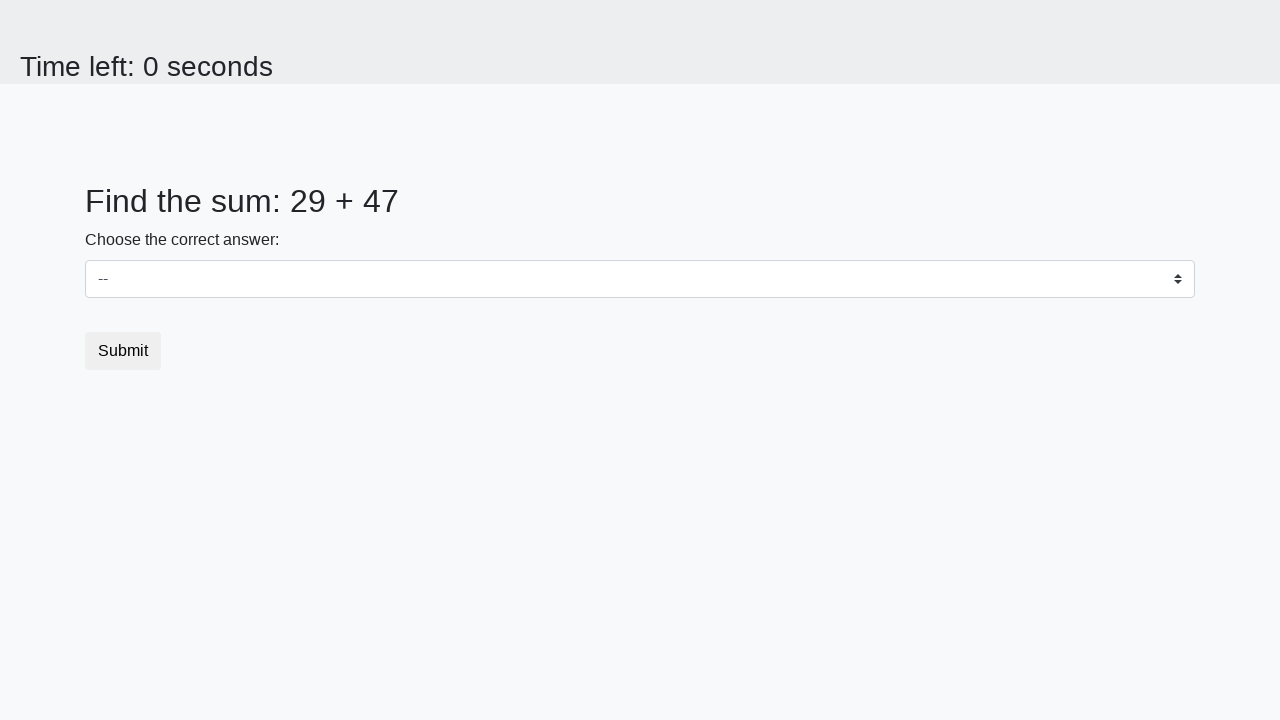

Selected sum value 76 from dropdown on #dropdown
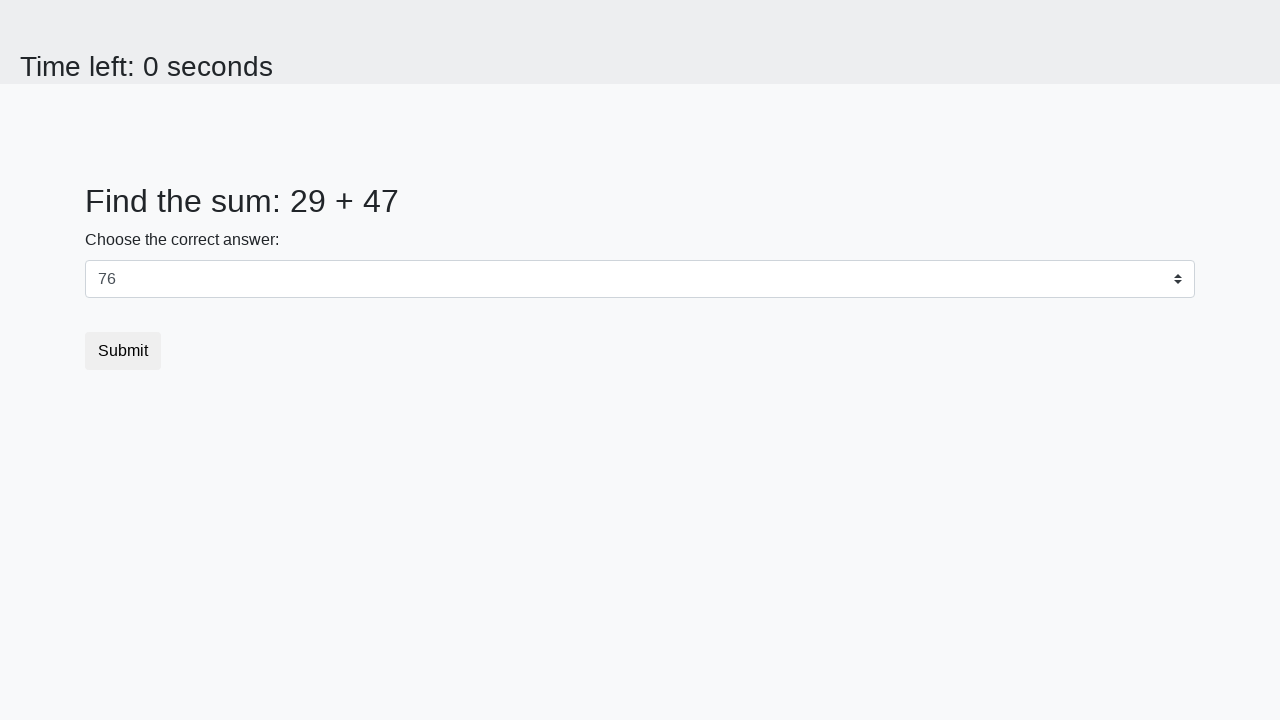

Clicked the submit button at (123, 351) on .btn.btn-default
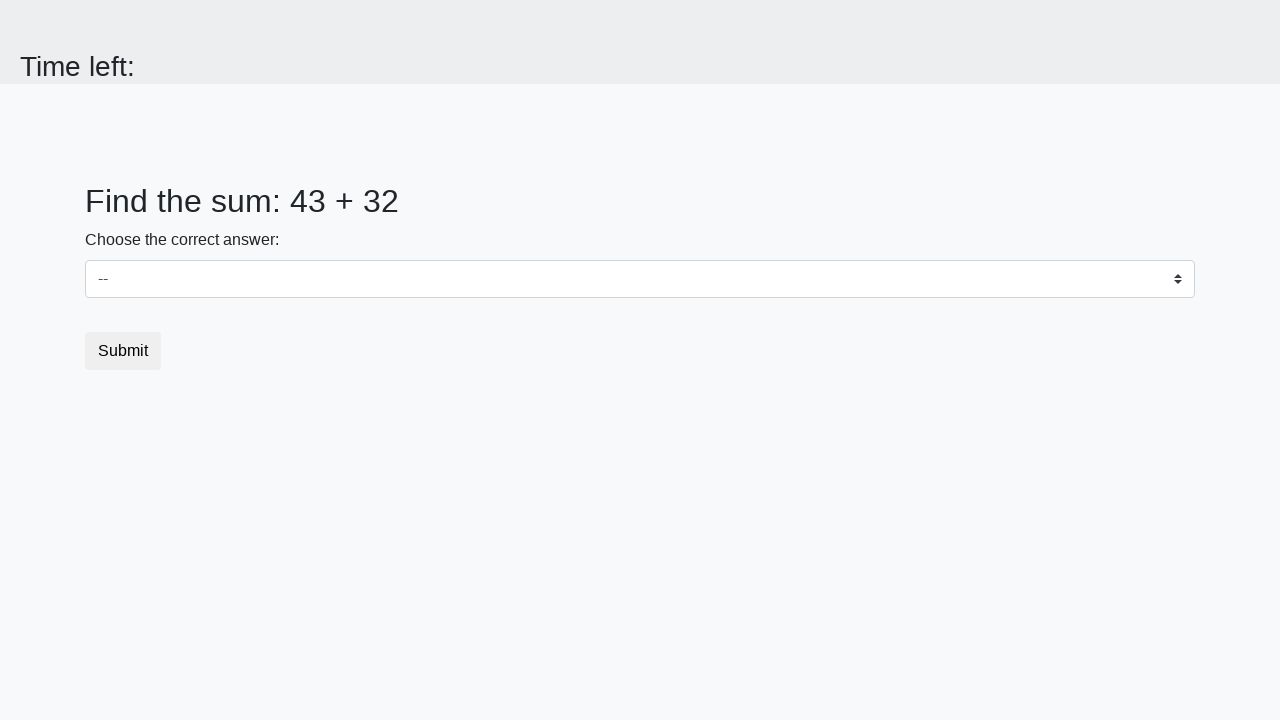

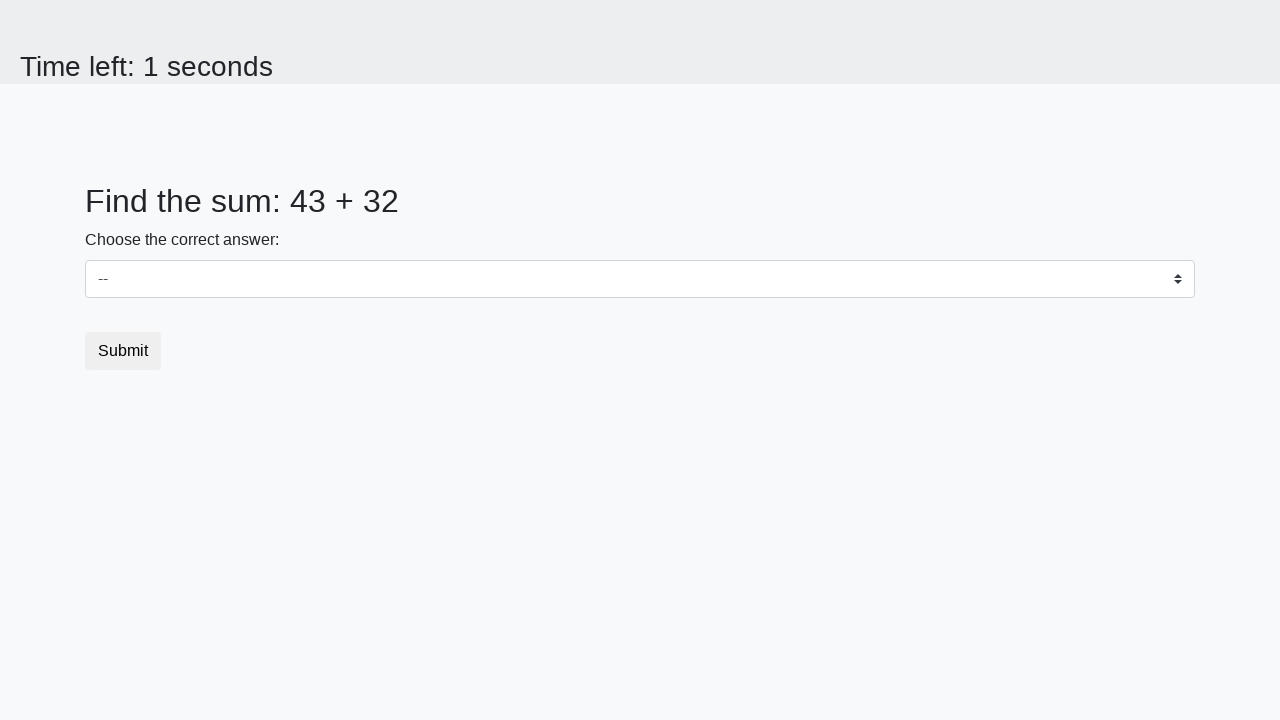